Tests pagination functionality on an offers page by clicking the column header to sort, then navigating through pages using the "Next" button until finding a specific item ("Rice") in the table.

Starting URL: https://rahulshettyacademy.com/seleniumPractise/#/offers

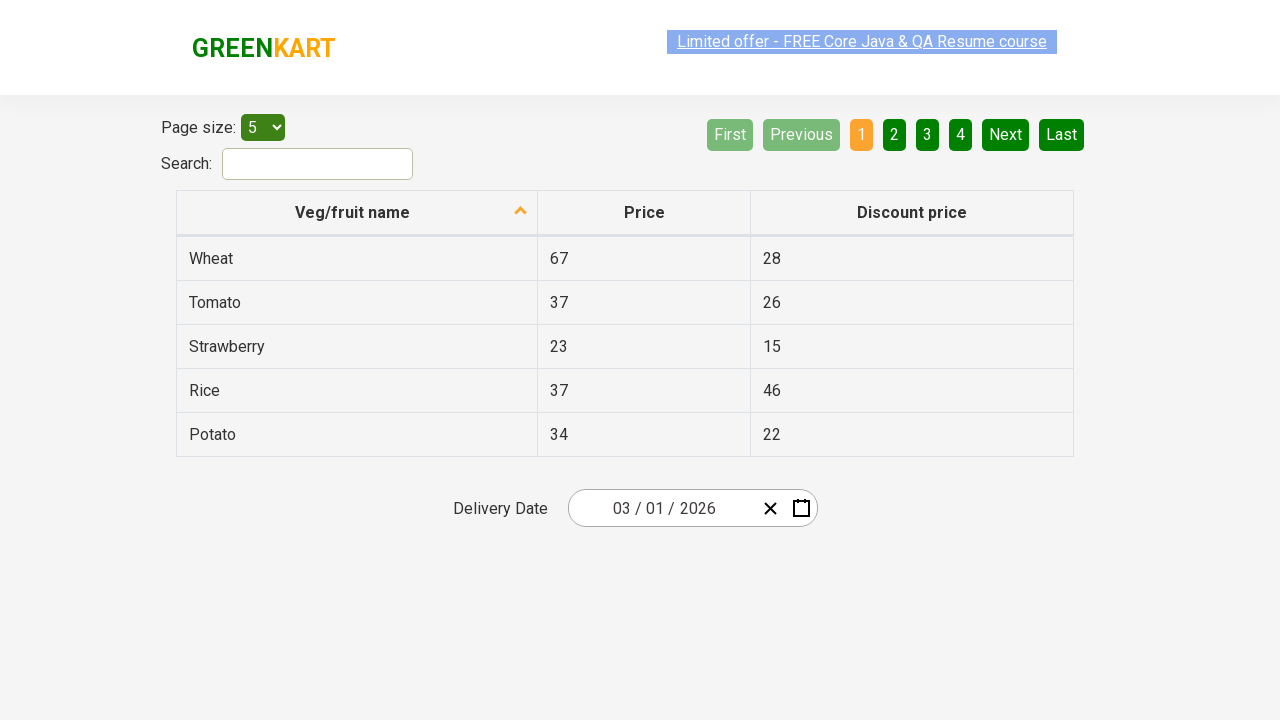

Clicked first column header to sort table at (357, 213) on xpath=//tr/th[1]
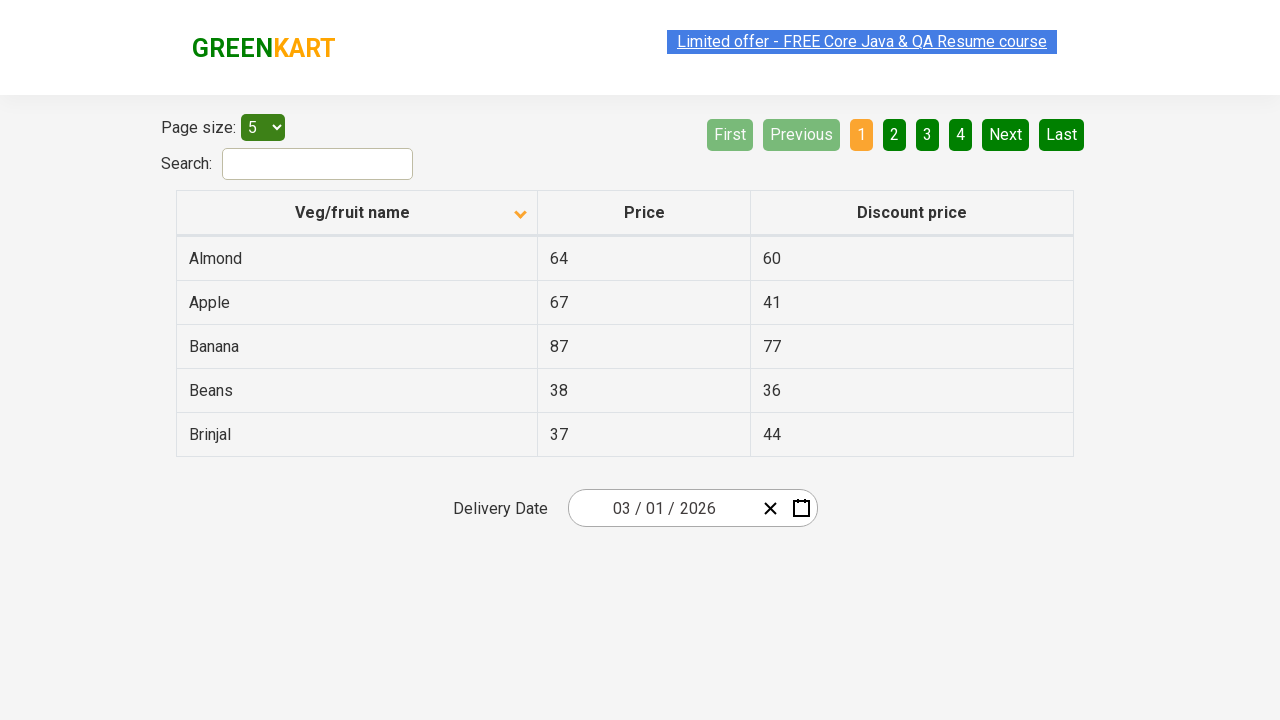

Table loaded with first column data
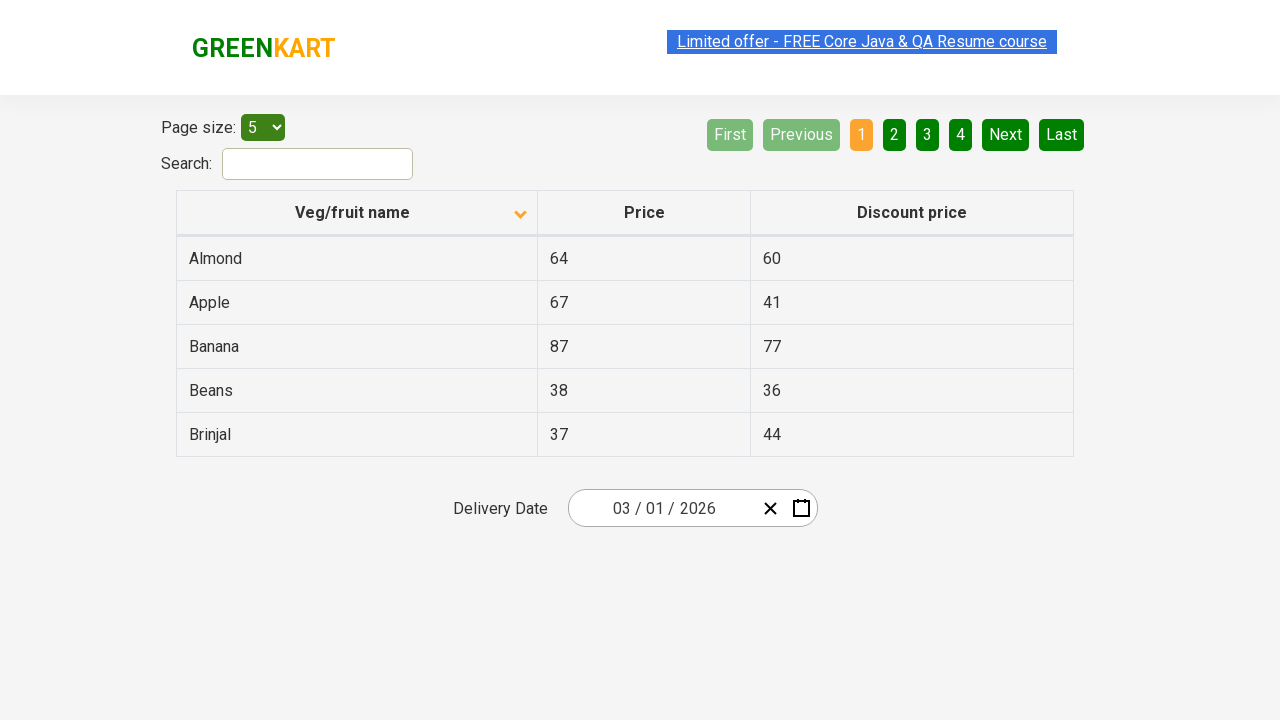

Clicked Next button to navigate to next page at (1006, 134) on [aria-label='Next']
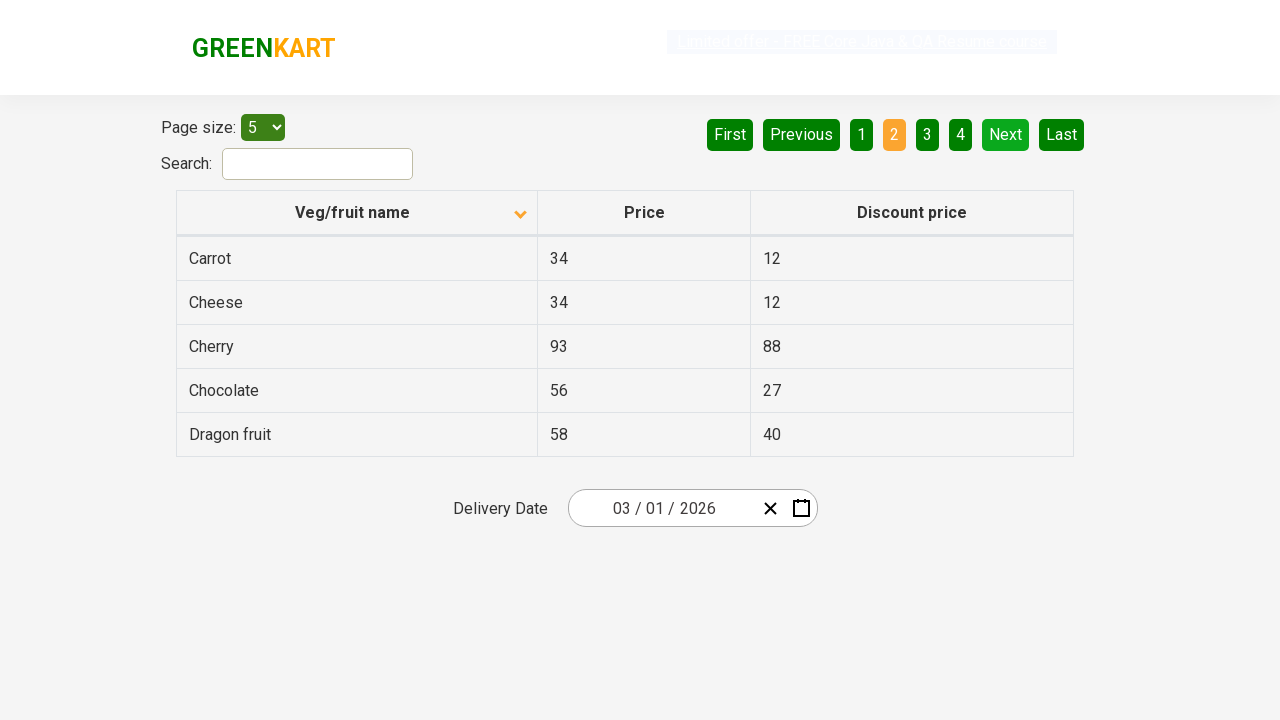

Waited for table to update after pagination
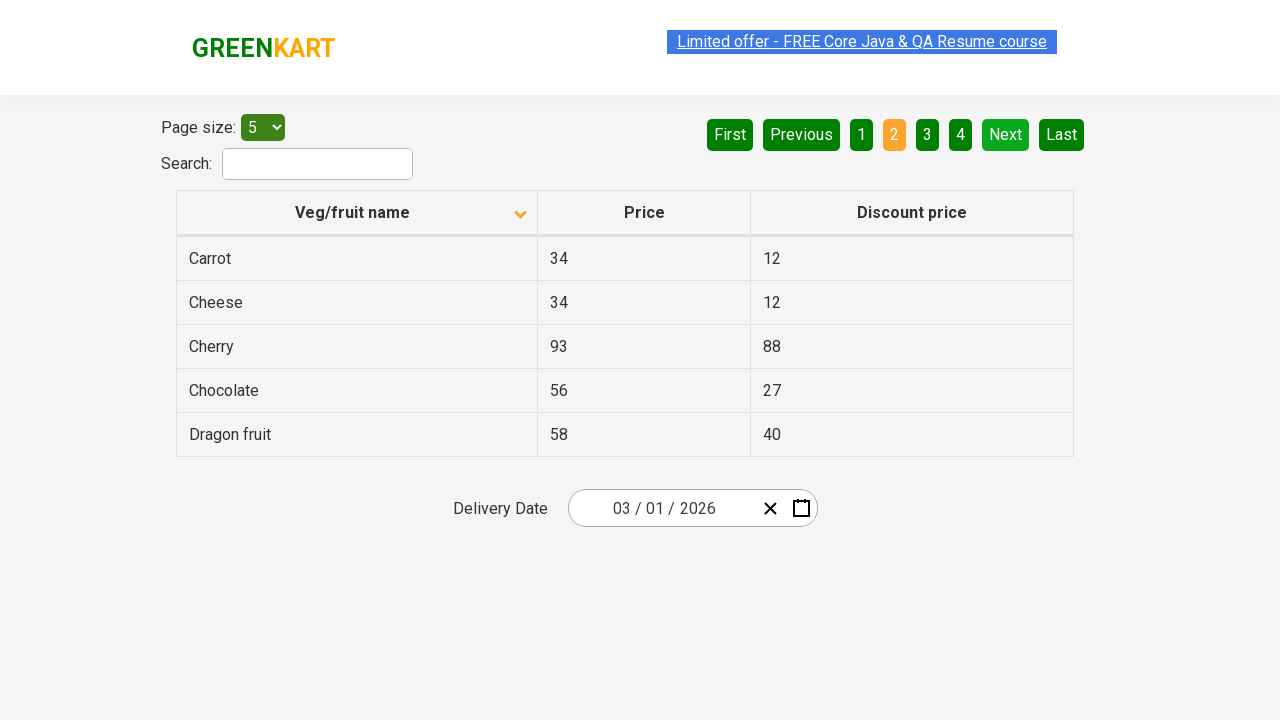

Clicked Next button to navigate to next page at (1006, 134) on [aria-label='Next']
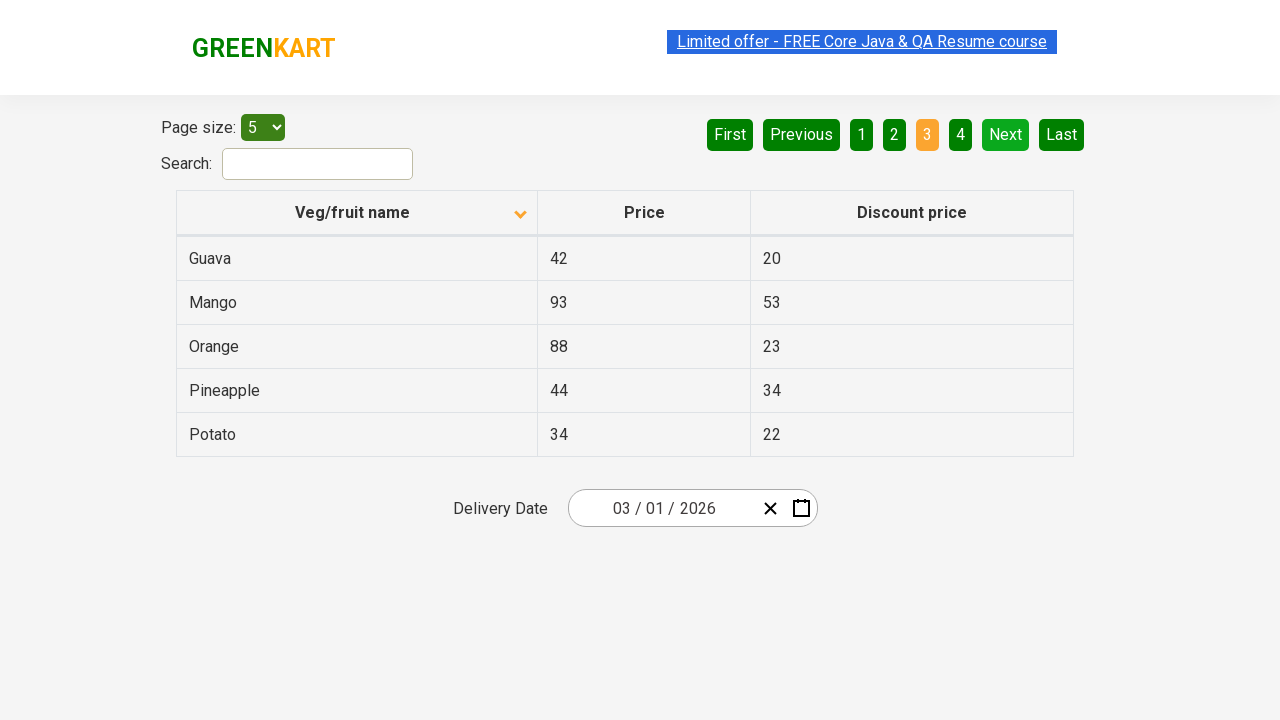

Waited for table to update after pagination
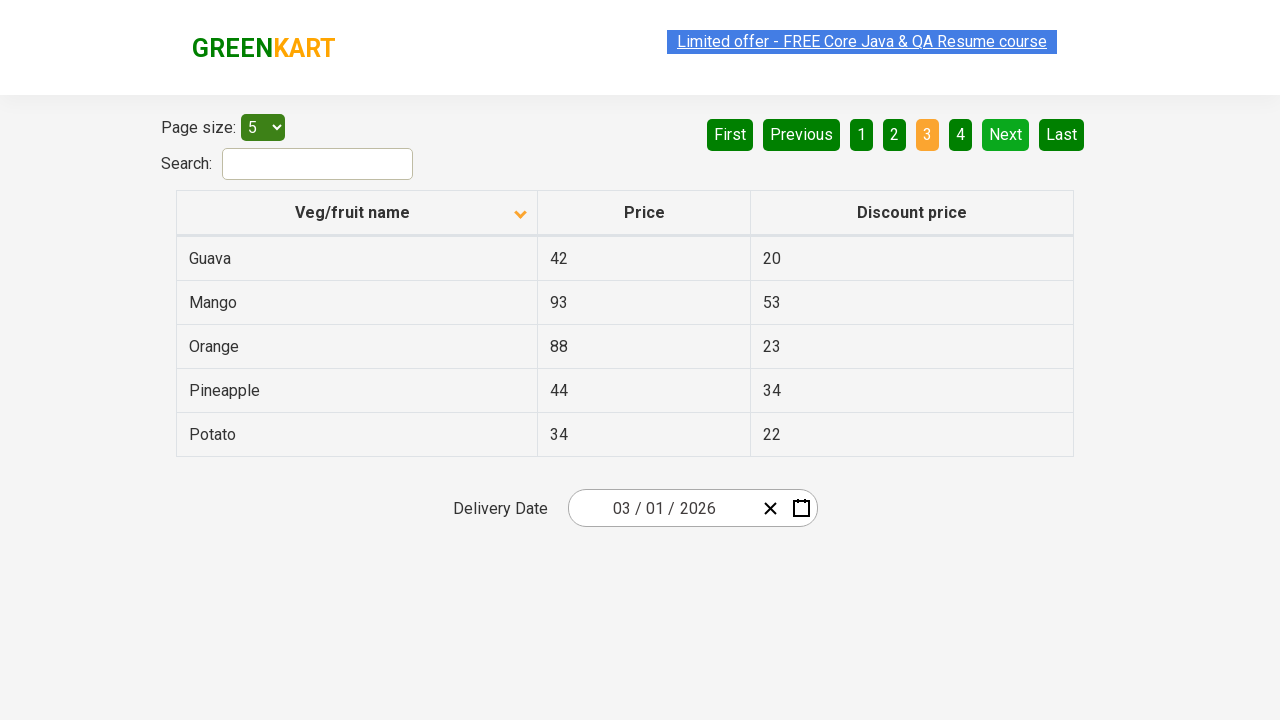

Clicked Next button to navigate to next page at (1006, 134) on [aria-label='Next']
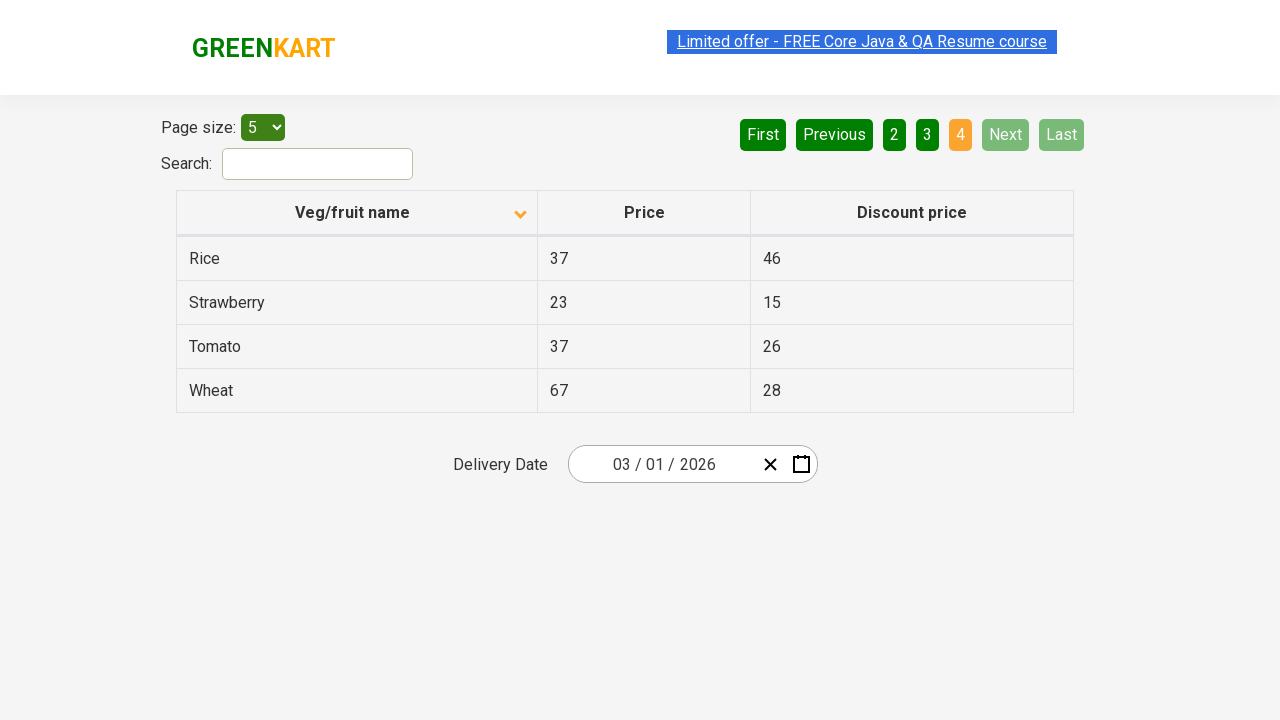

Waited for table to update after pagination
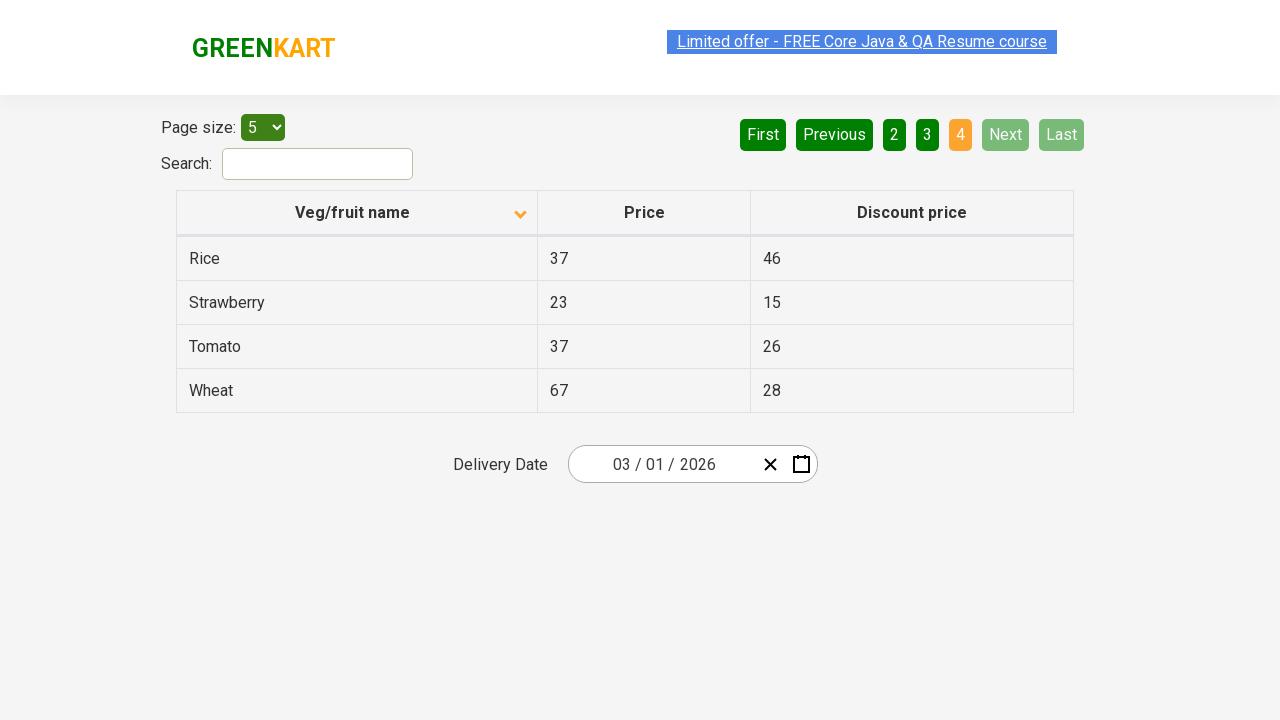

Found 'Rice' in table on current page
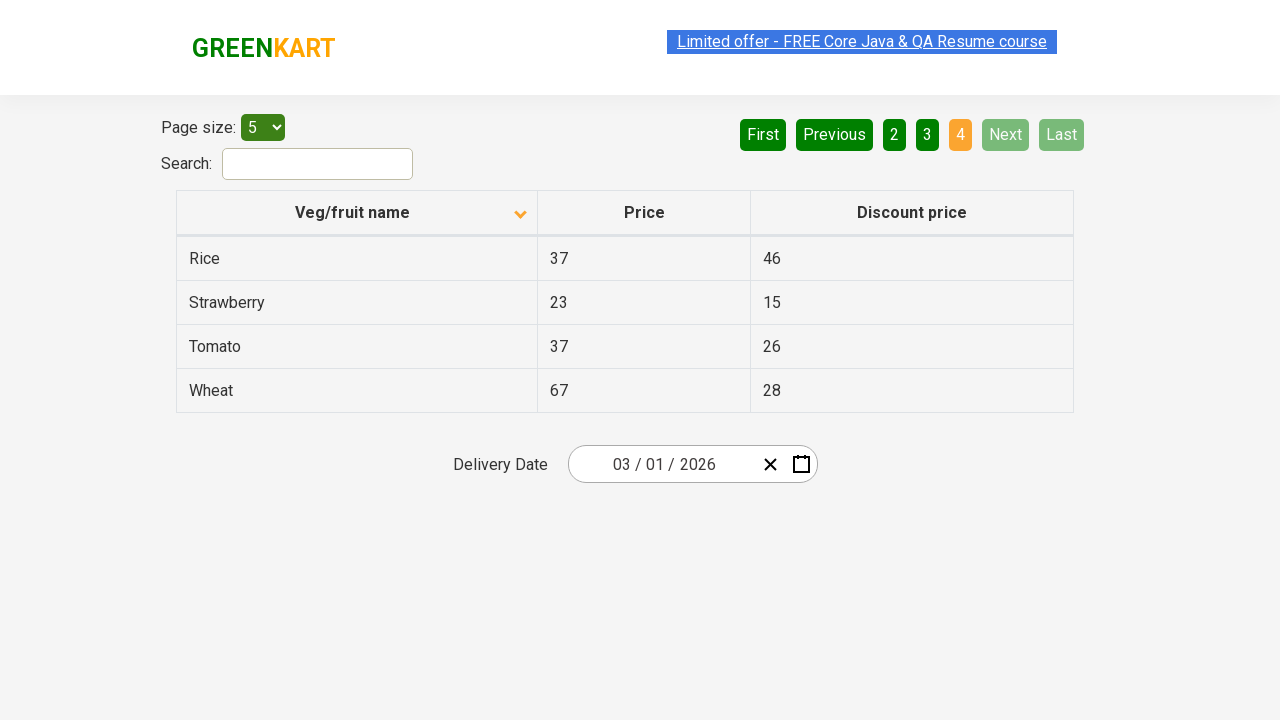

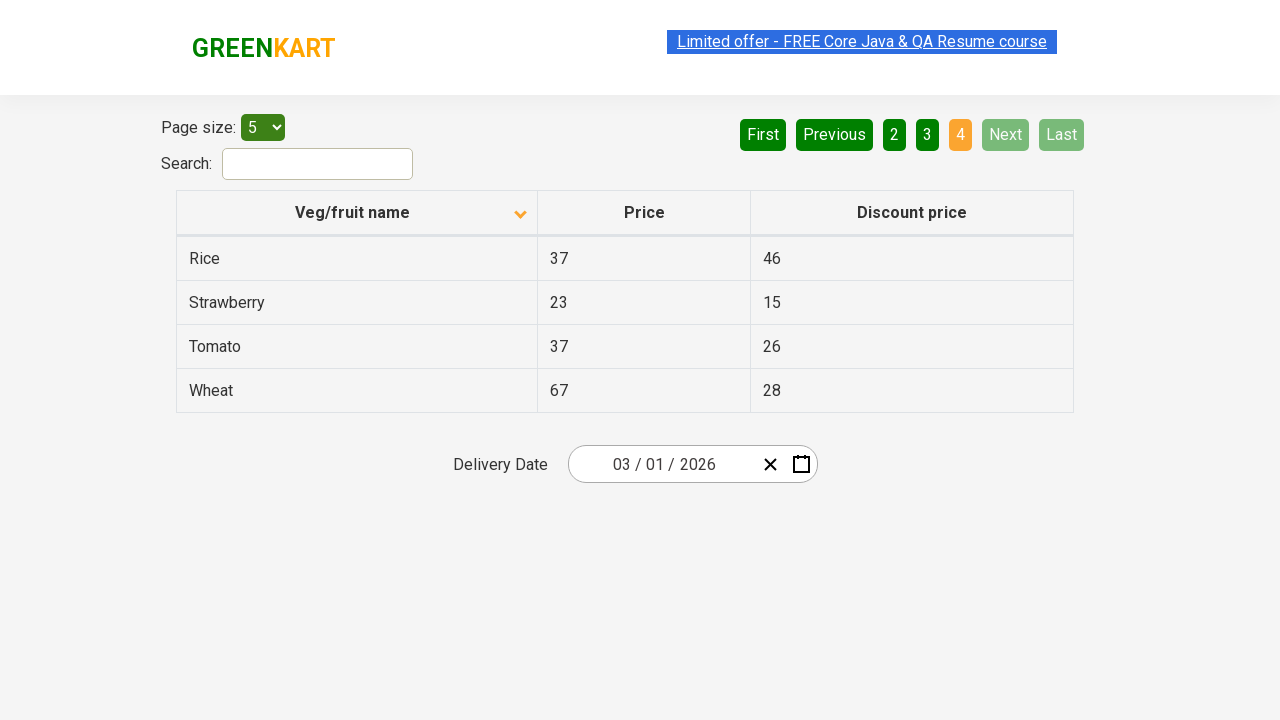